Tests drag and drop functionality on jQuery UI demo page by dragging an element from source to target within an iframe

Starting URL: https://jqueryui.com/droppable/

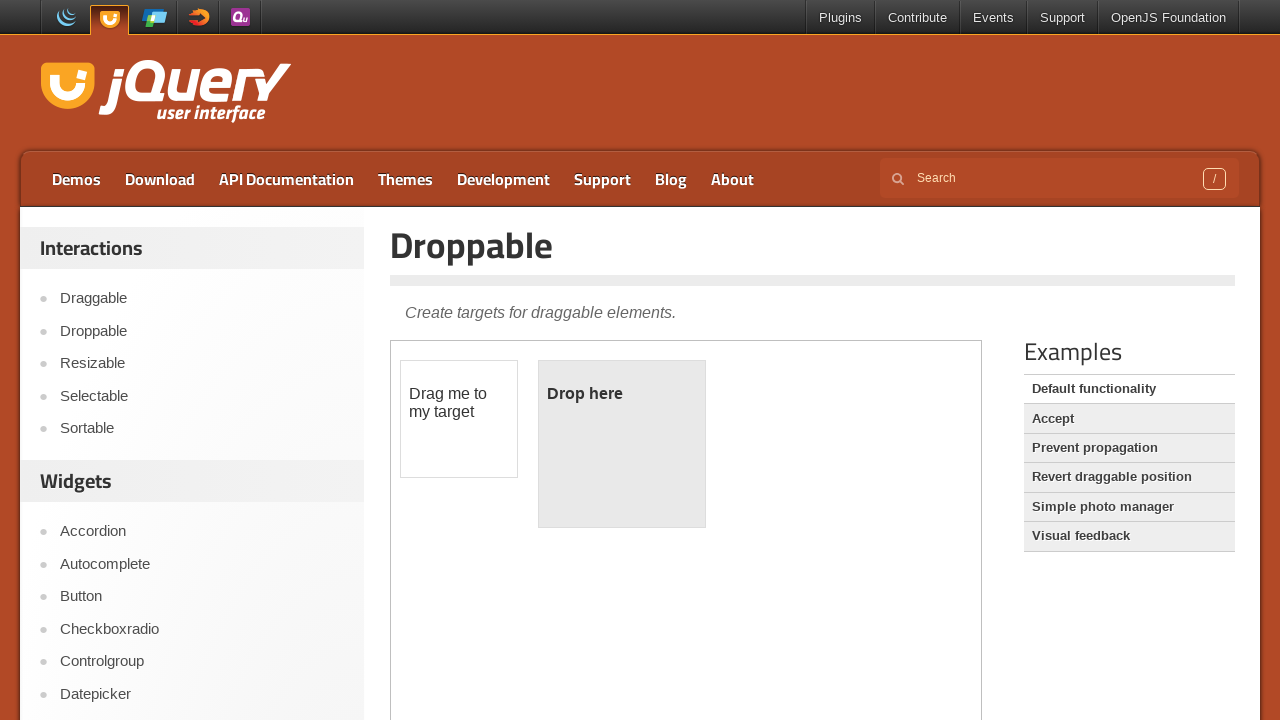

Located the iframe containing the drag and drop demo
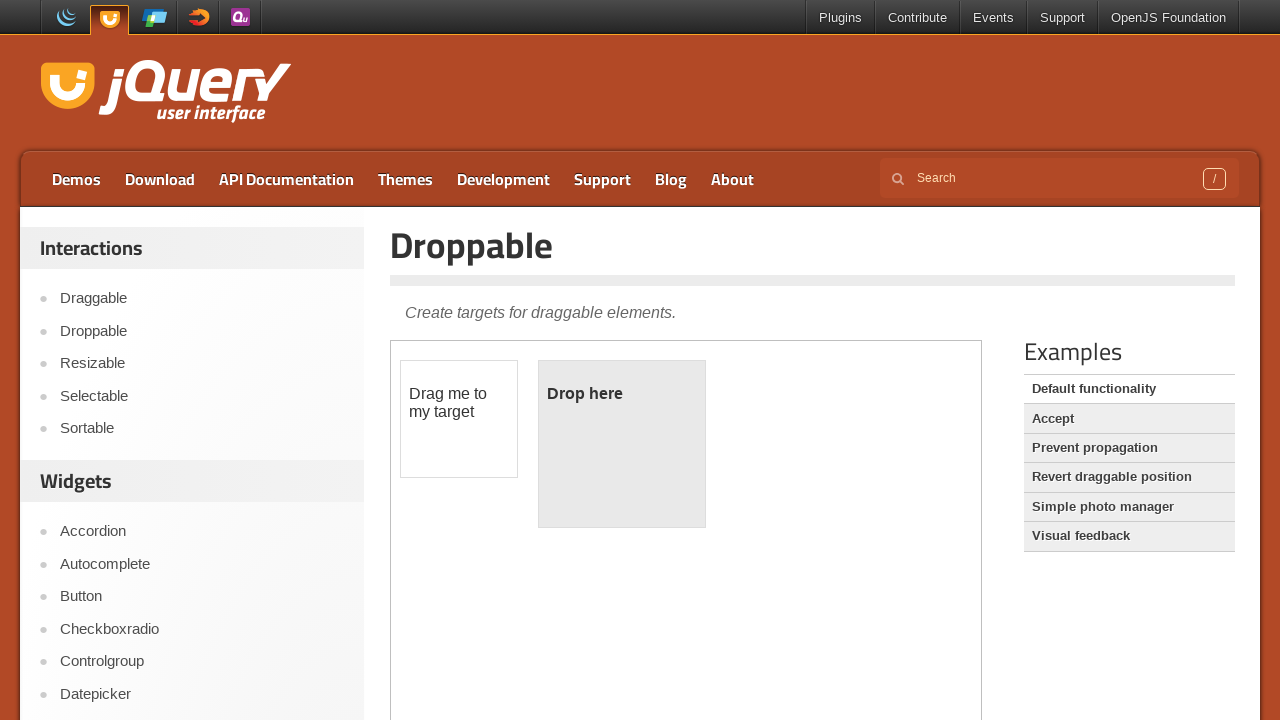

Located the draggable source element
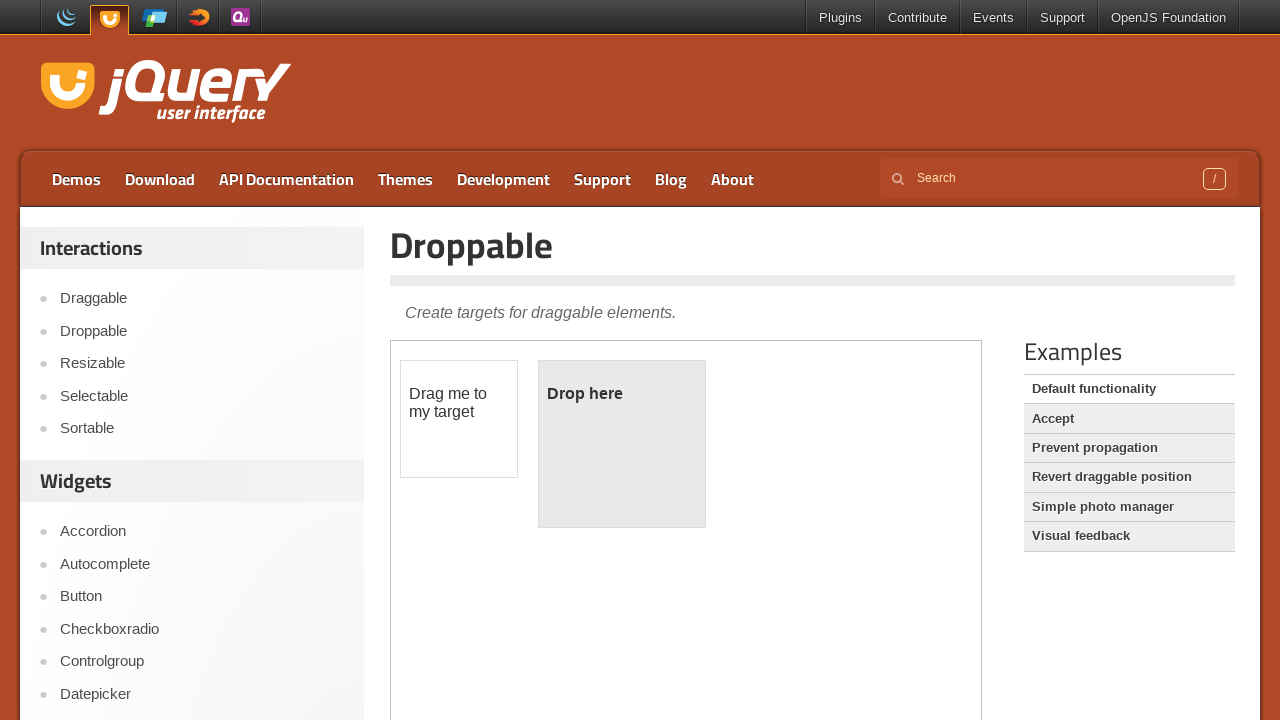

Located the droppable target element
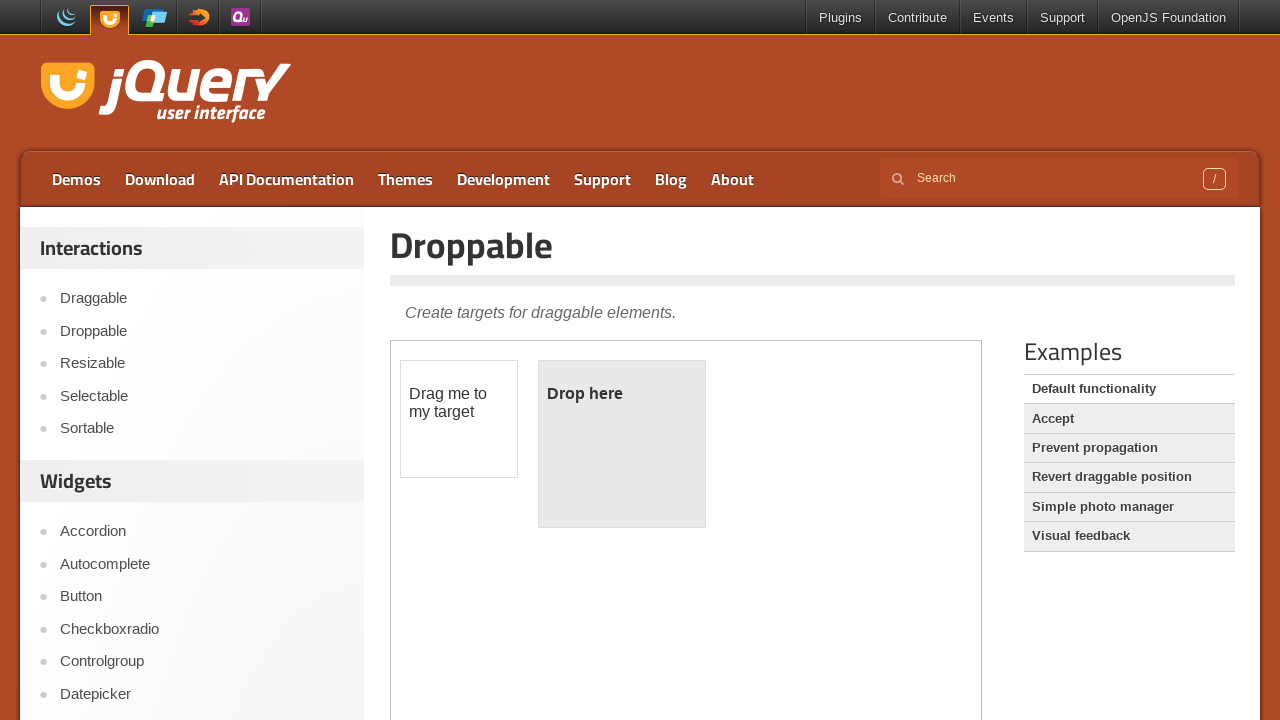

Performed drag and drop action from source to target at (622, 444)
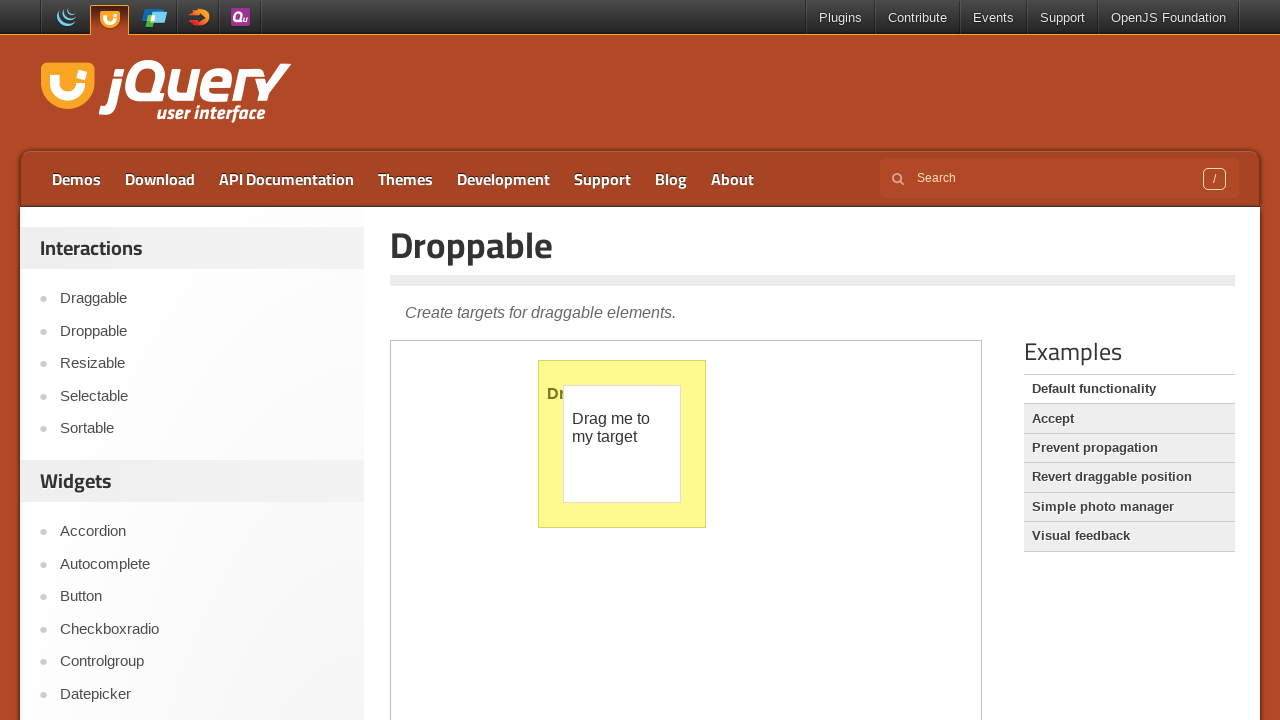

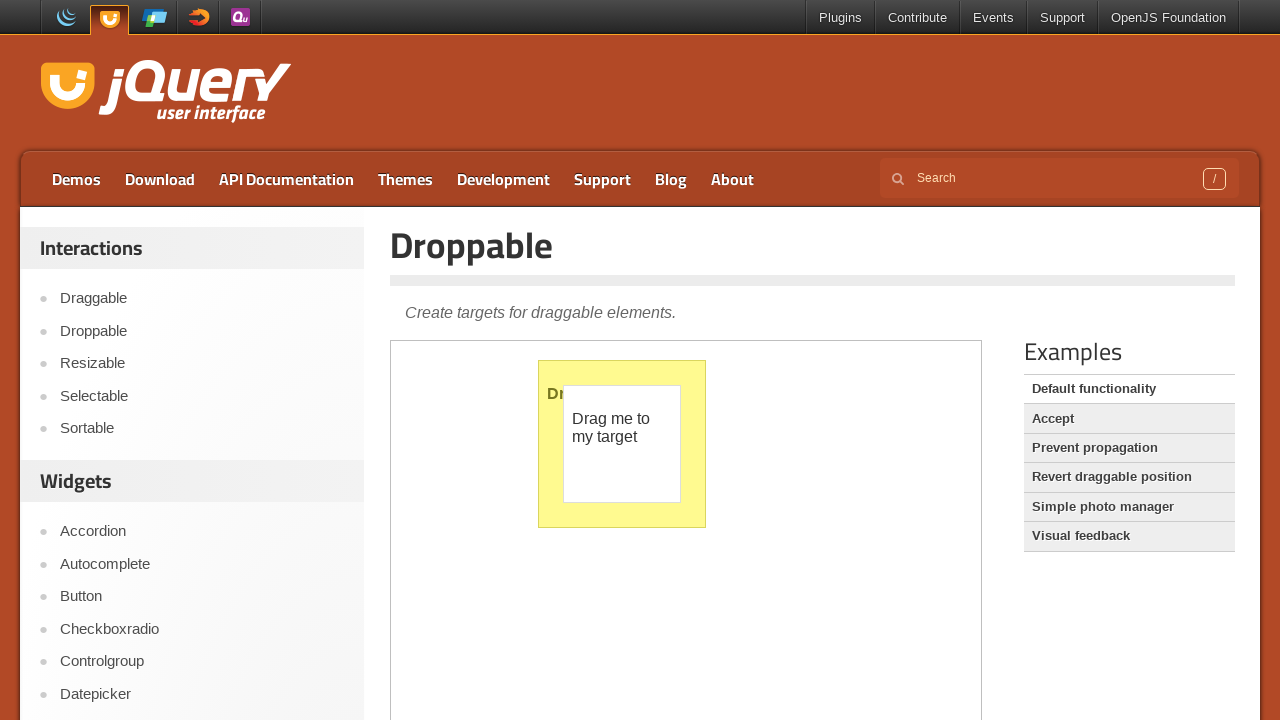